Finds and prints the username of an employee whose first name is "Abhishek" by iterating through table rows

Starting URL: http://automationbykrishna.com

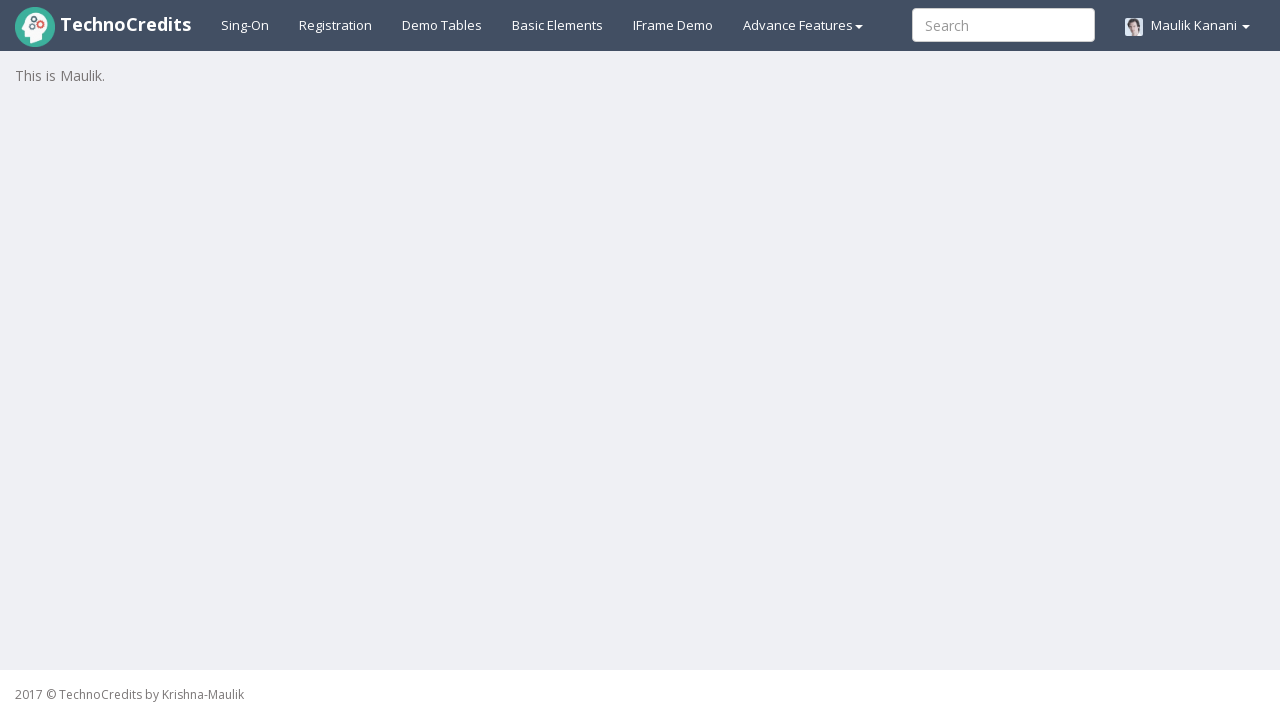

Clicked on Demo Tables link at (442, 25) on a:text('Demo Tables')
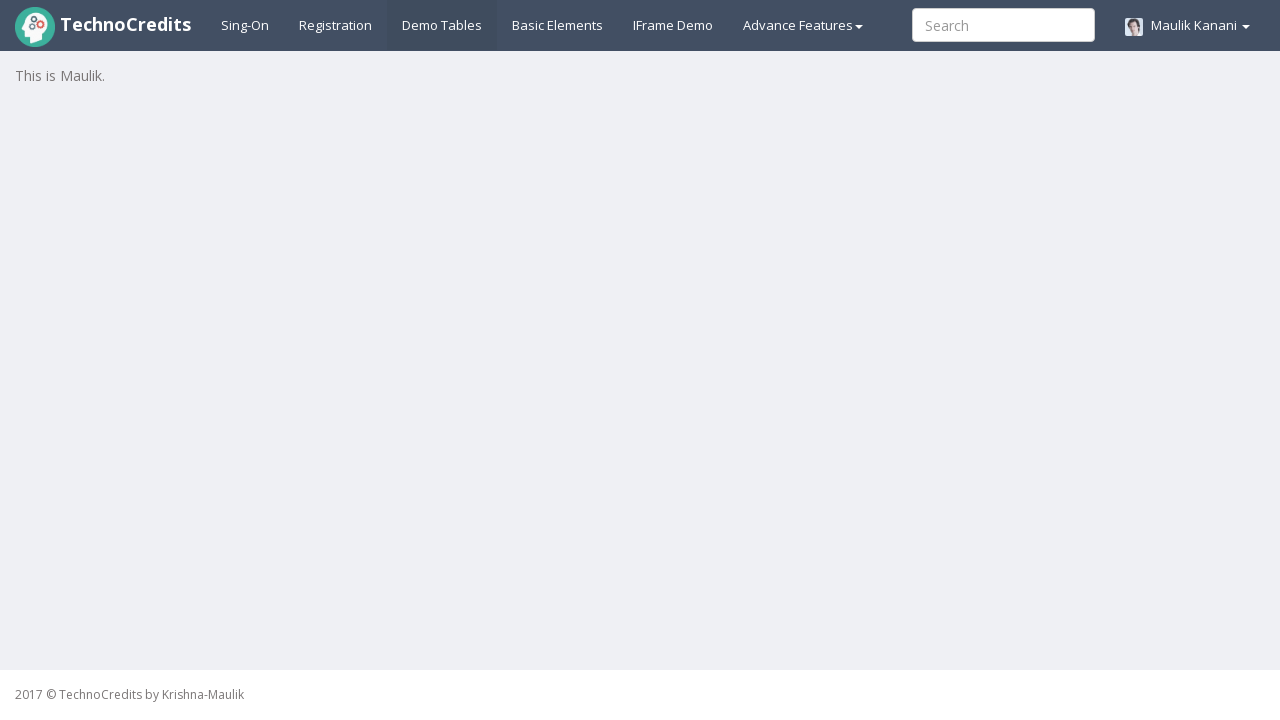

Table loaded and is visible
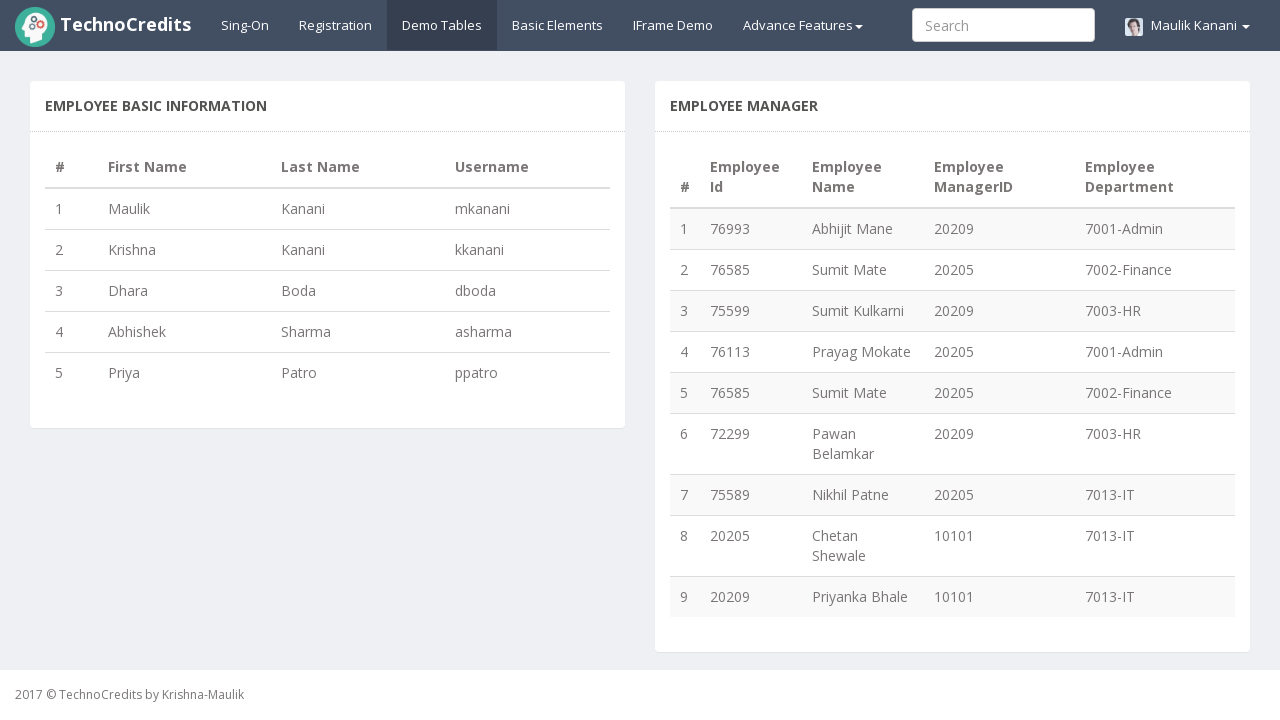

Counted 5 rows in the employee table
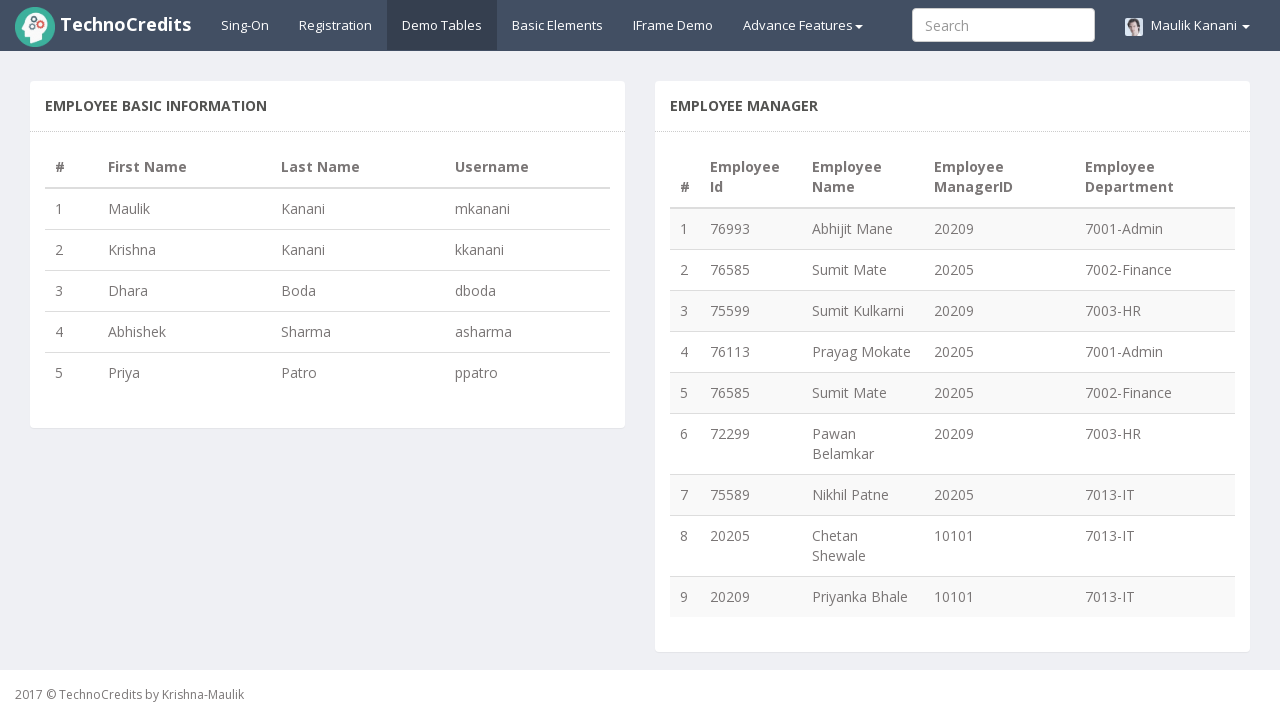

Retrieved first name 'Maulik' from row 1
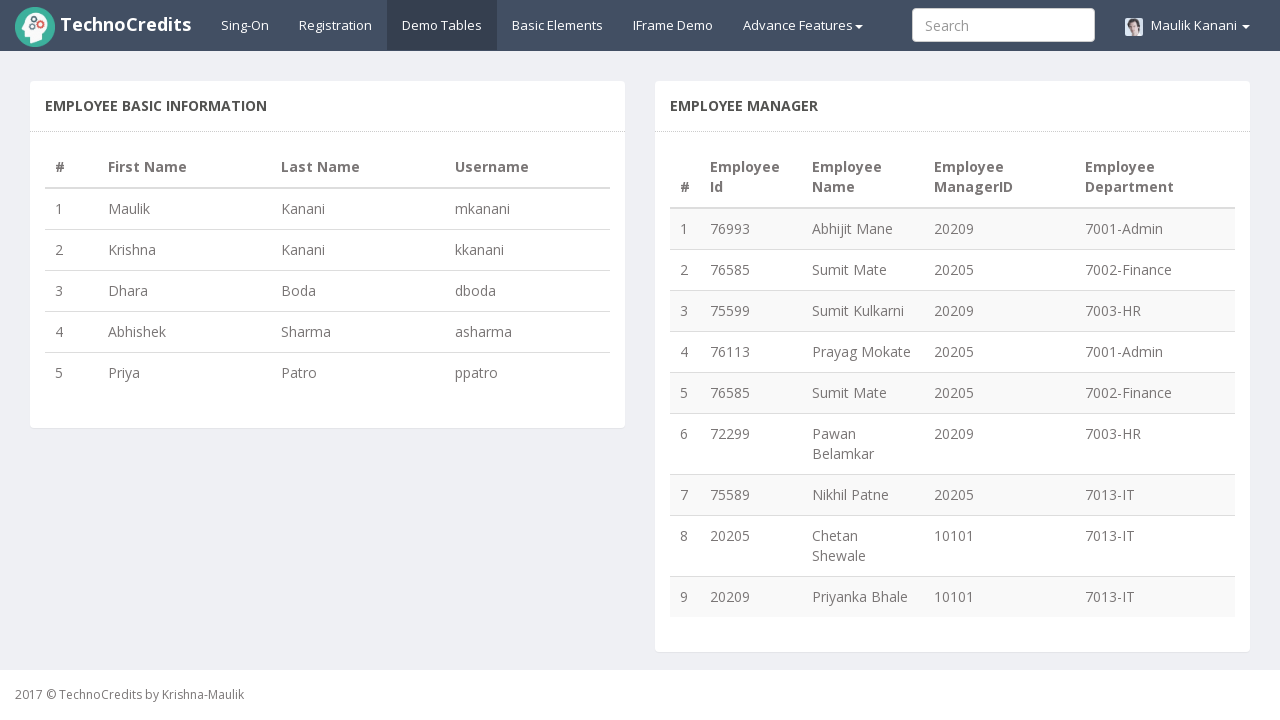

Retrieved first name 'Krishna' from row 2
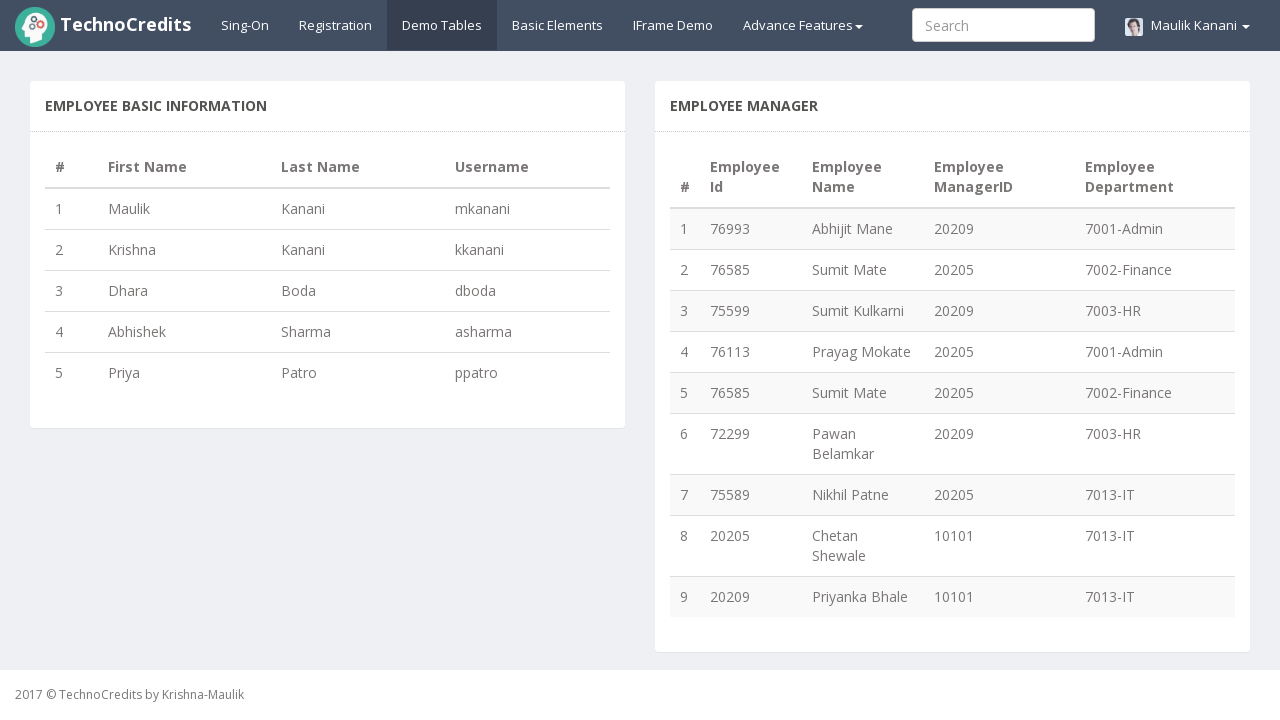

Retrieved first name 'Dhara' from row 3
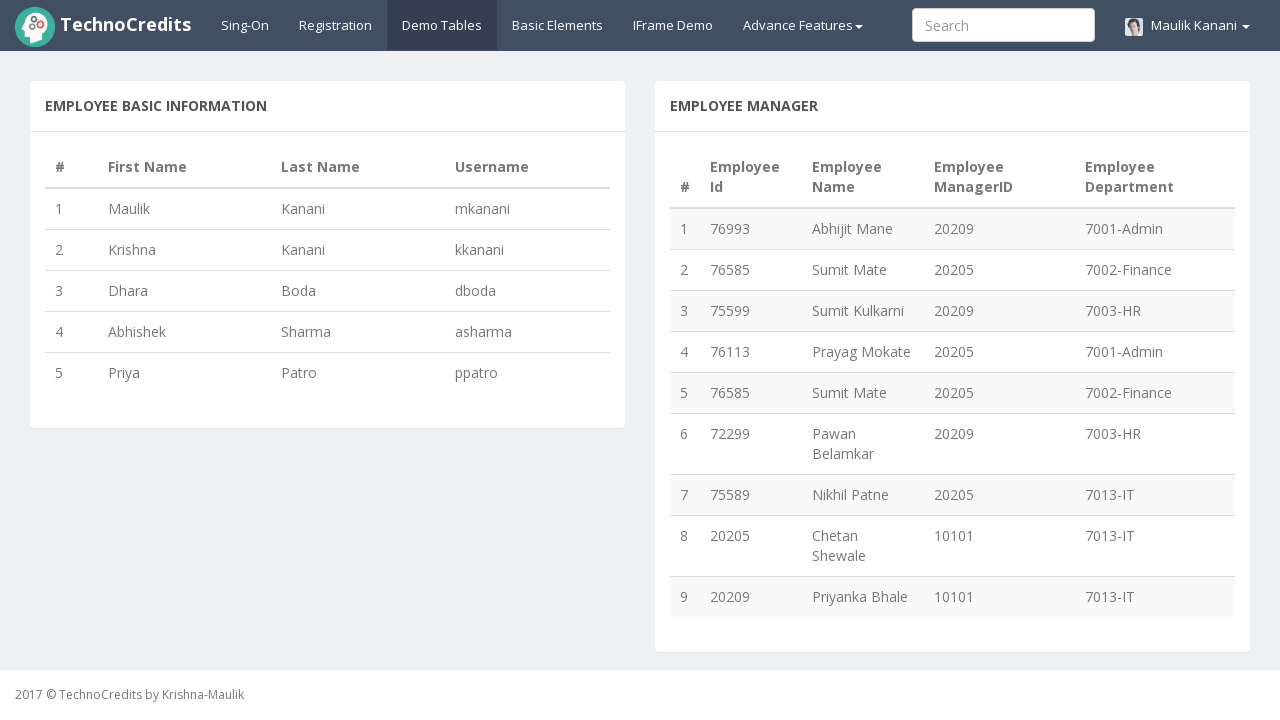

Retrieved first name 'Abhishek' from row 4
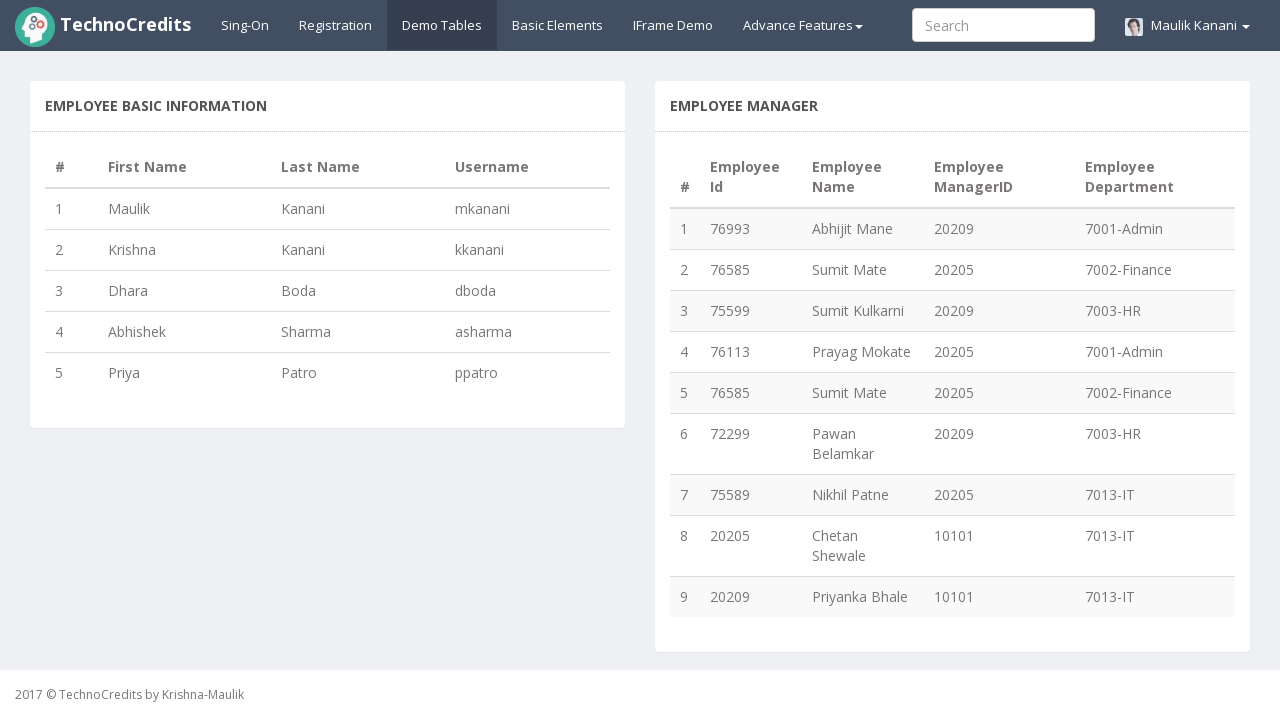

Found Abhishek in row 4, retrieved username: asharma
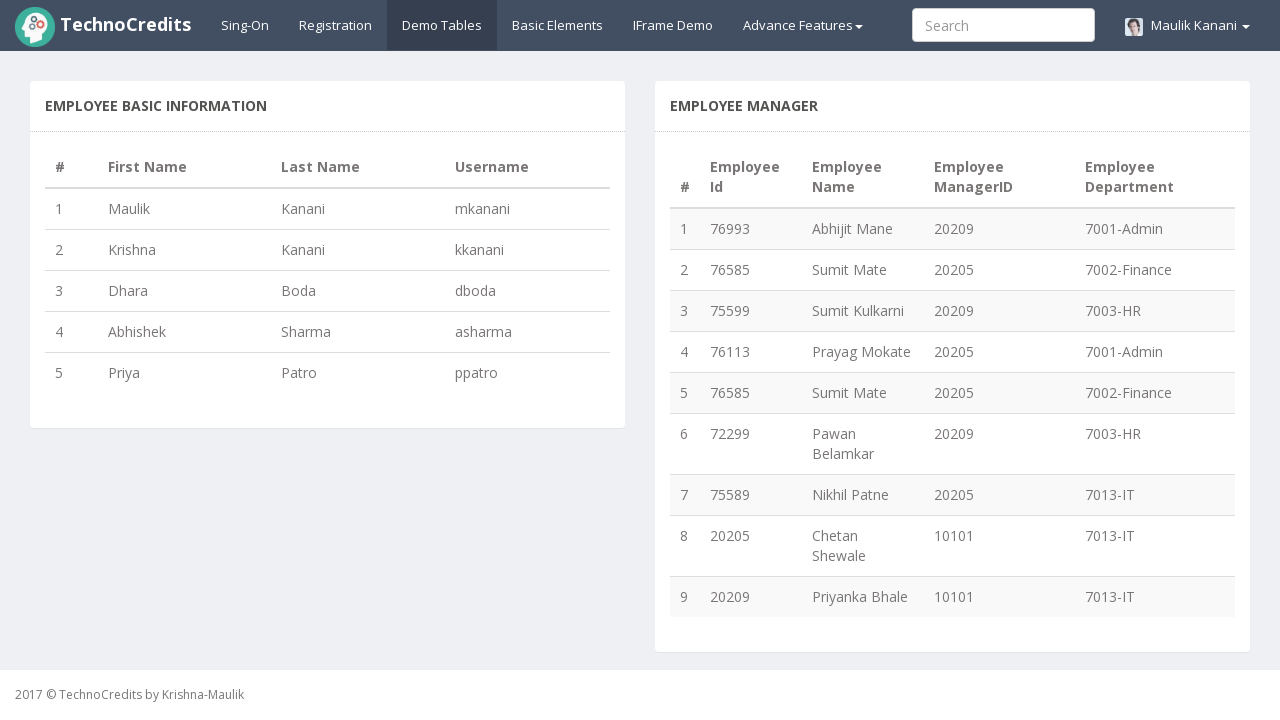

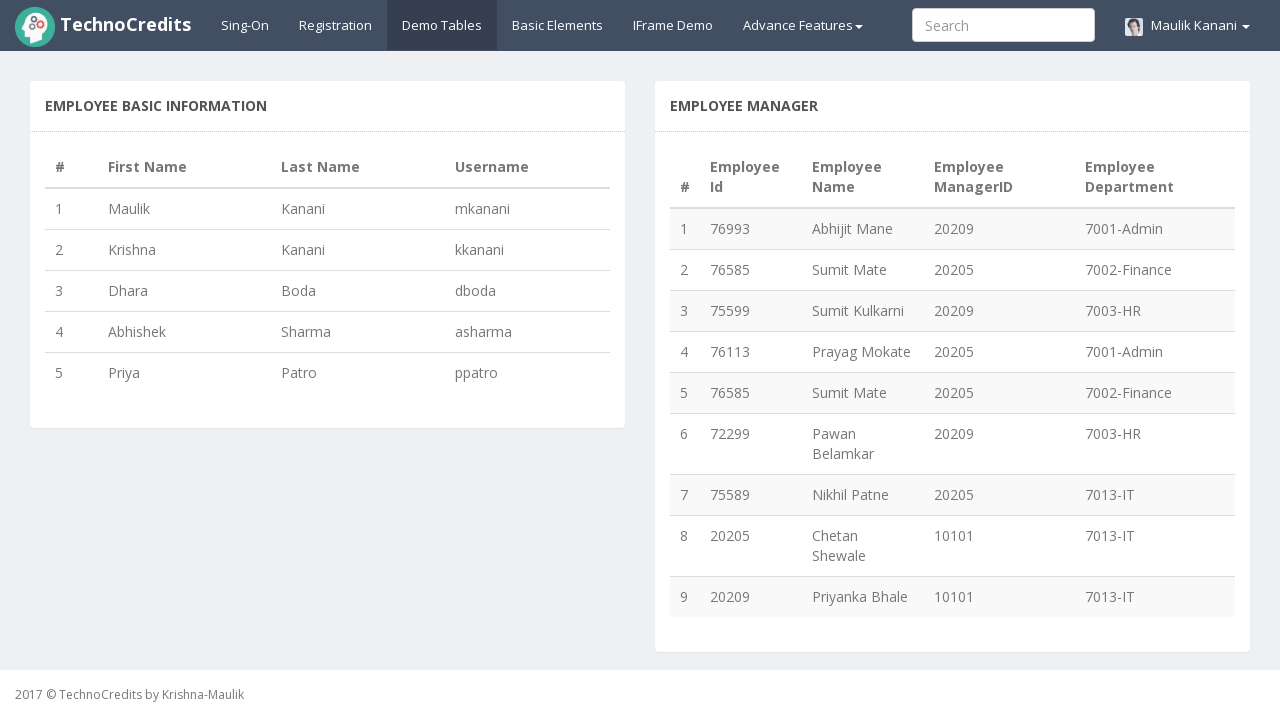